Tests mouse hover functionality by hovering over the "Automation" link to reveal a dropdown menu, then clicking on "Selenium Tutorial" link

Starting URL: https://artoftesting.com/mouse-hover-in-selenium-webdriver-java

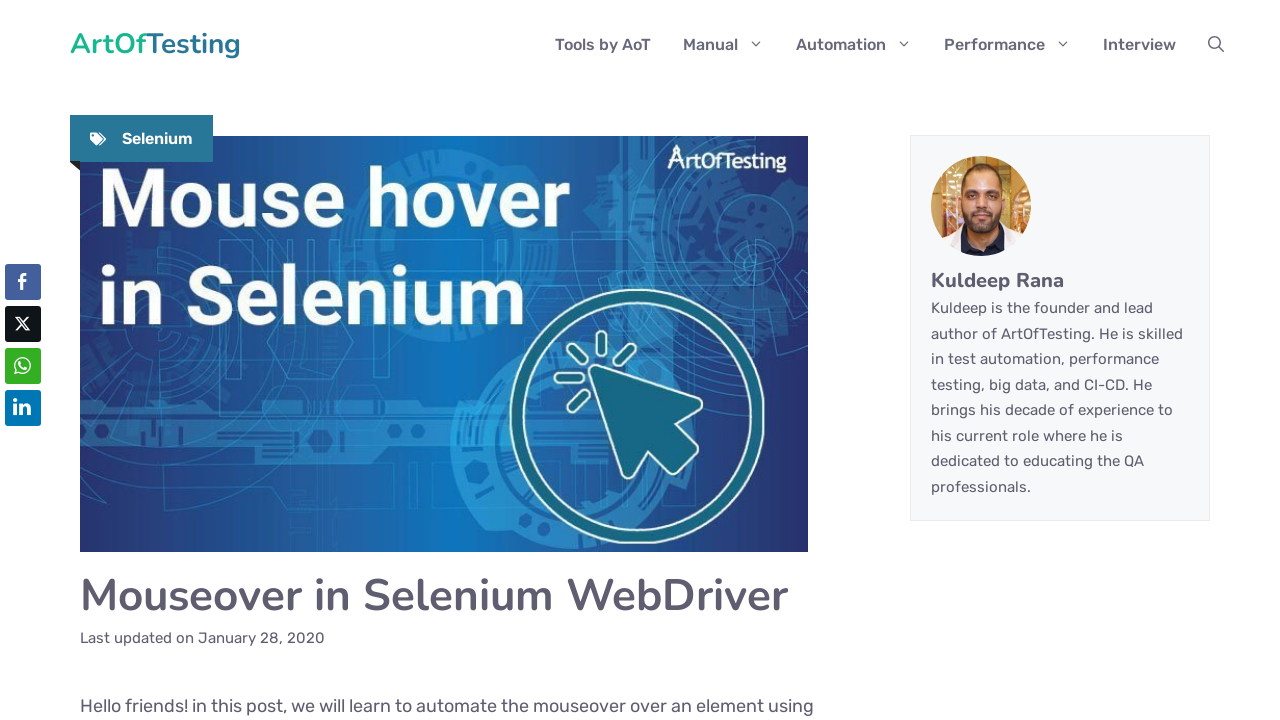

Navigated to mouse hover test page
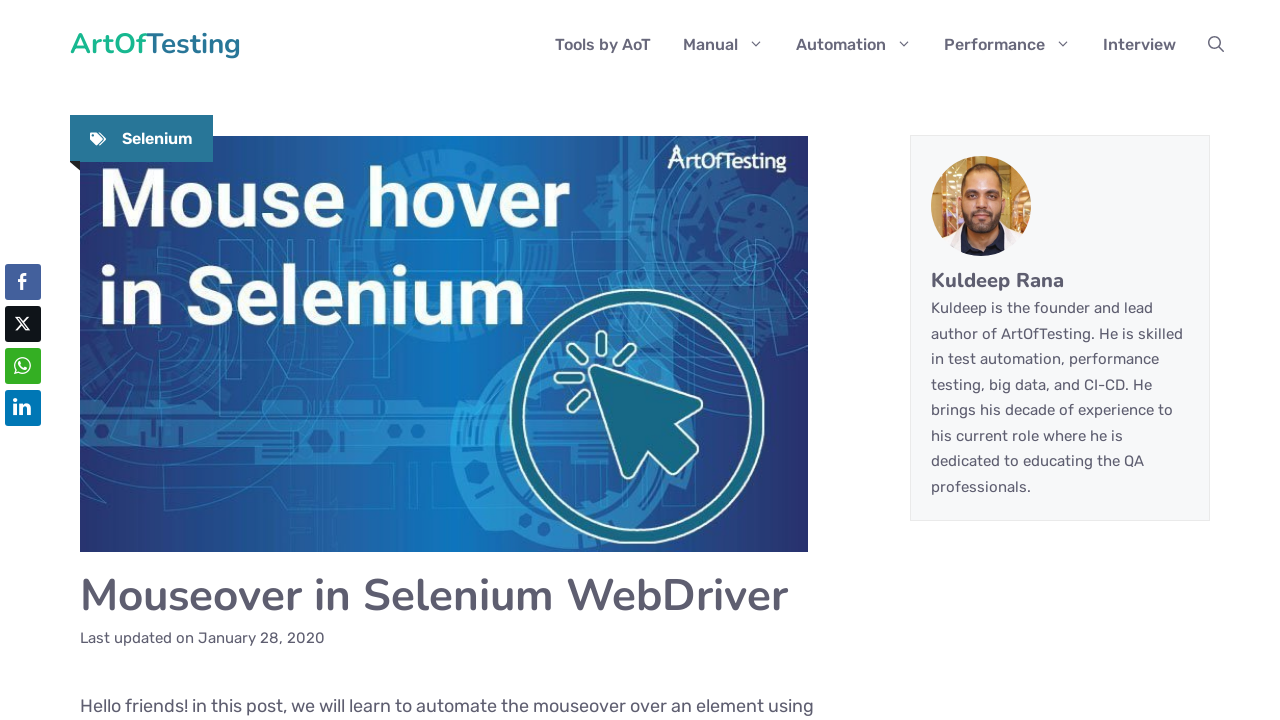

Hovered over 'Automation' link to reveal dropdown menu at (854, 45) on a:text('Automation')
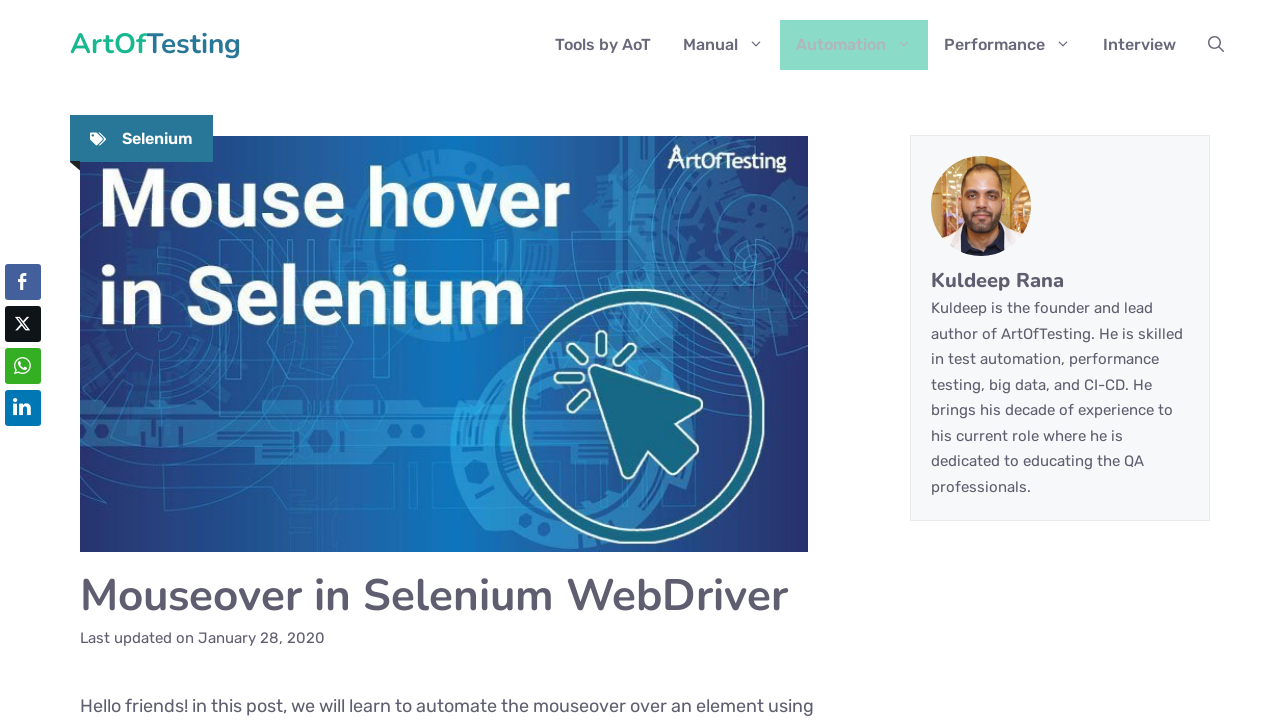

Clicked on 'Selenium Tutorial' link from dropdown menu at (880, 160) on xpath=(//a[text()='Selenium Tutorial'])[1]
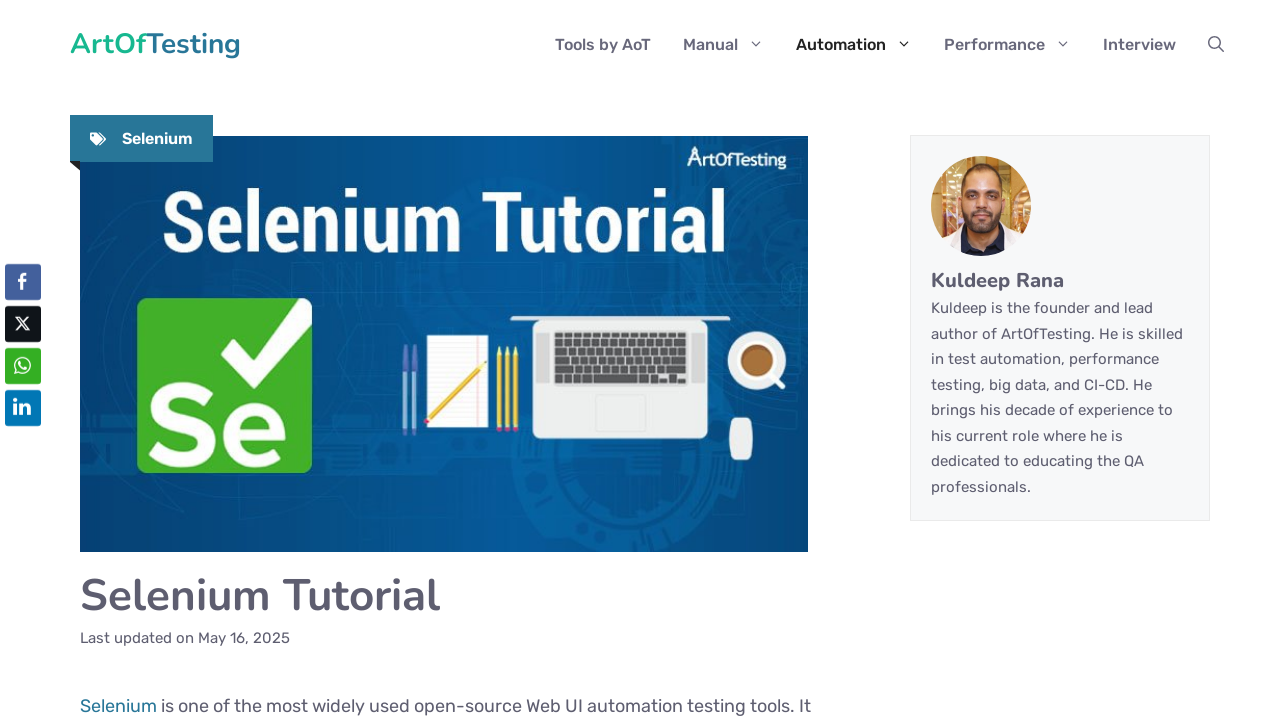

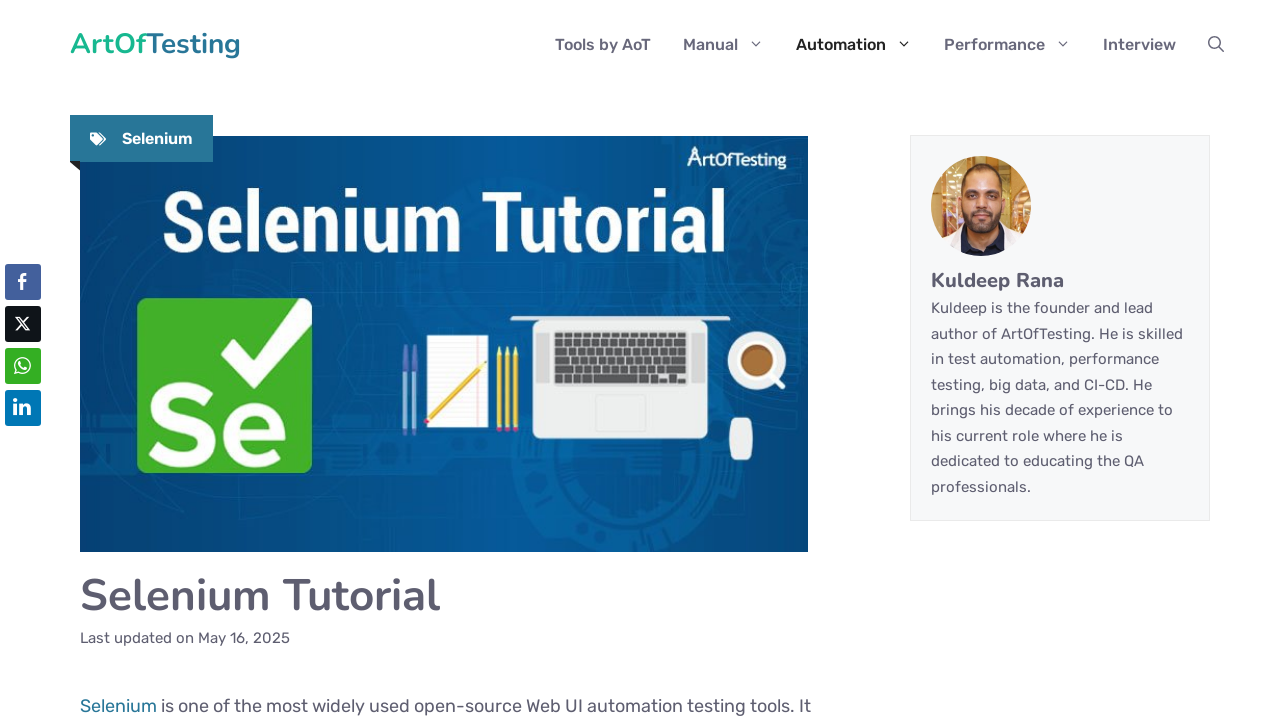